Navigates to Wayanadan Touch Garden website and verifies the page title matches the expected value

Starting URL: https://wayanadantouchgarden.com/

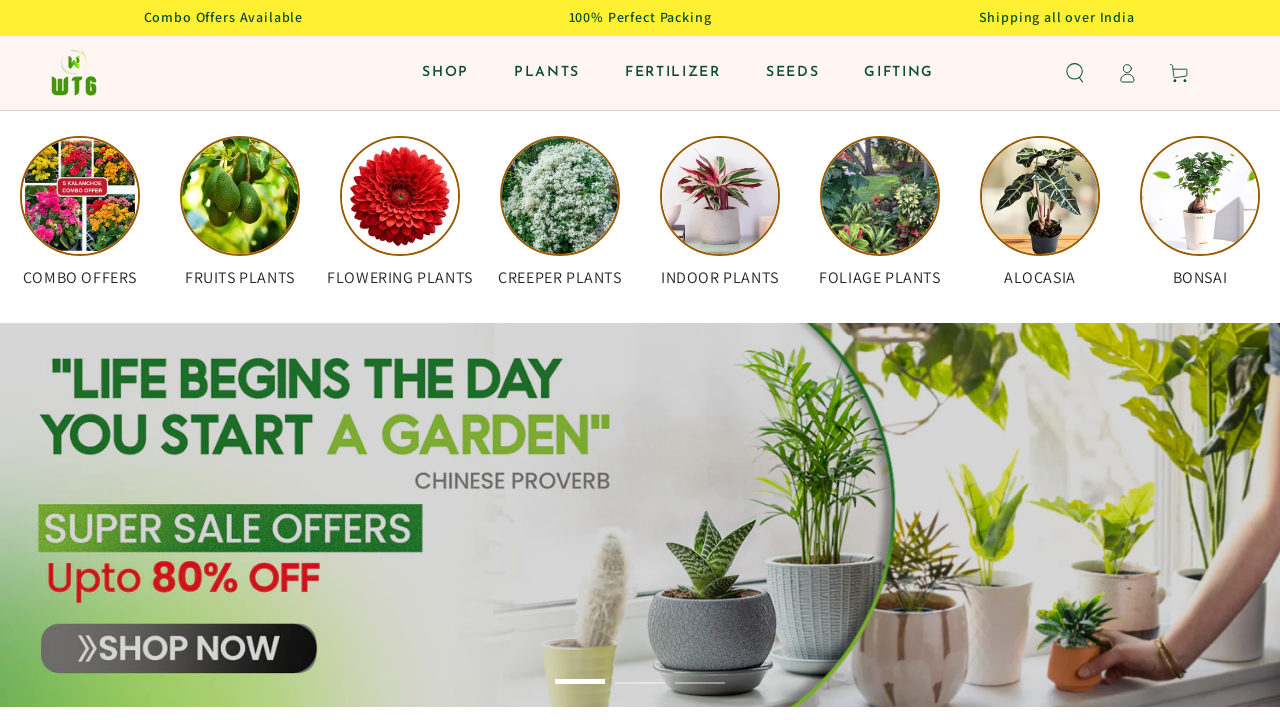

Navigated to Wayanadan Touch Garden website
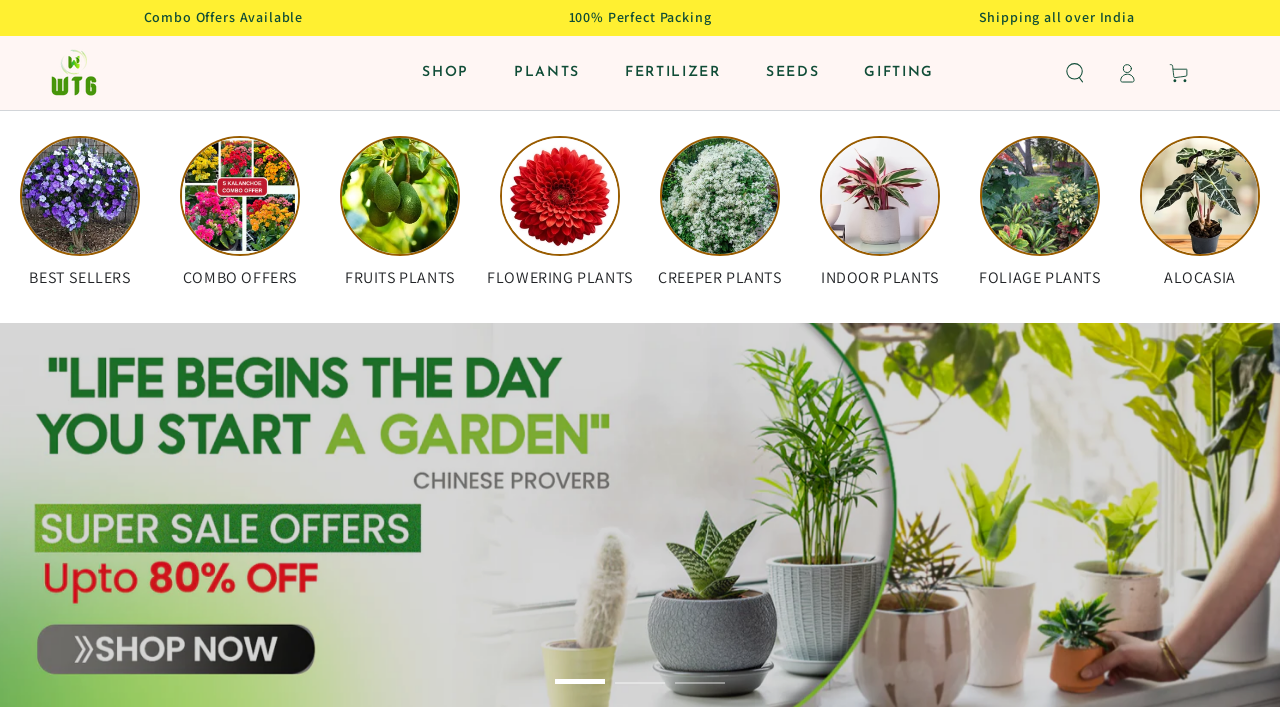

Retrieved page title
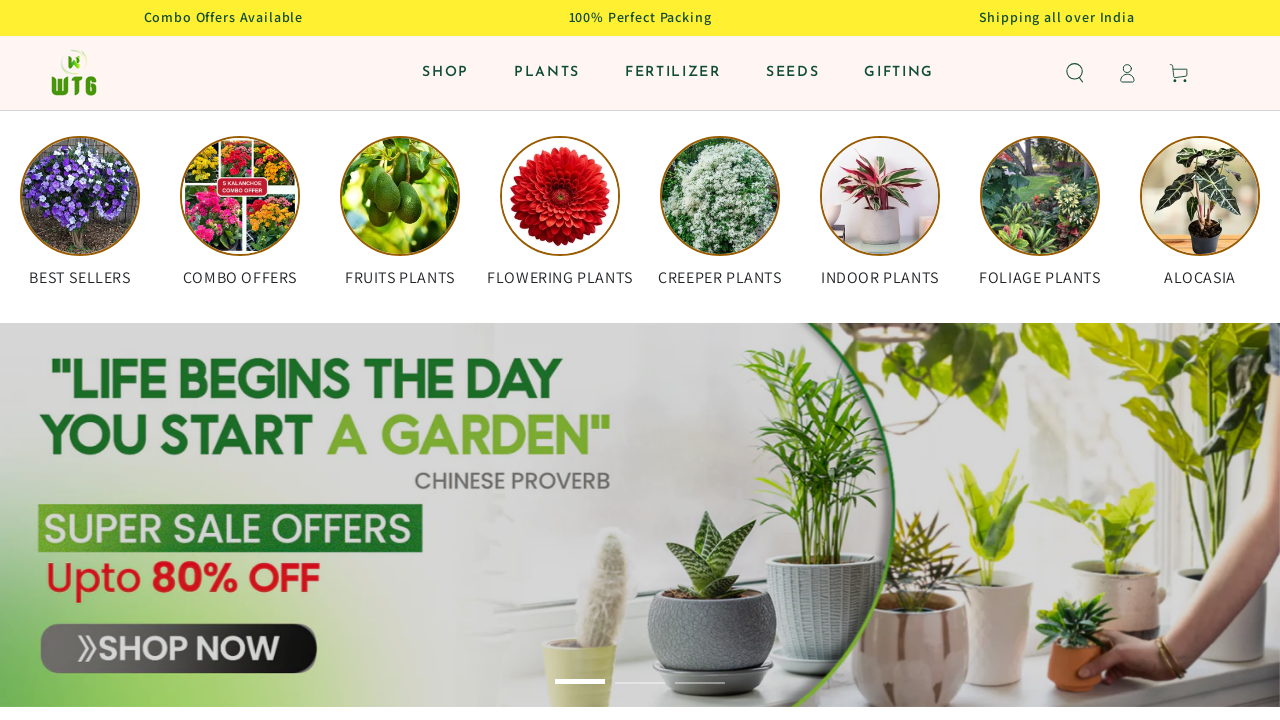

Page title verification failed - expected 'Wayanadan touch garden' but got 'Wayanadan Touch Garden - The Garden of your dreams.'
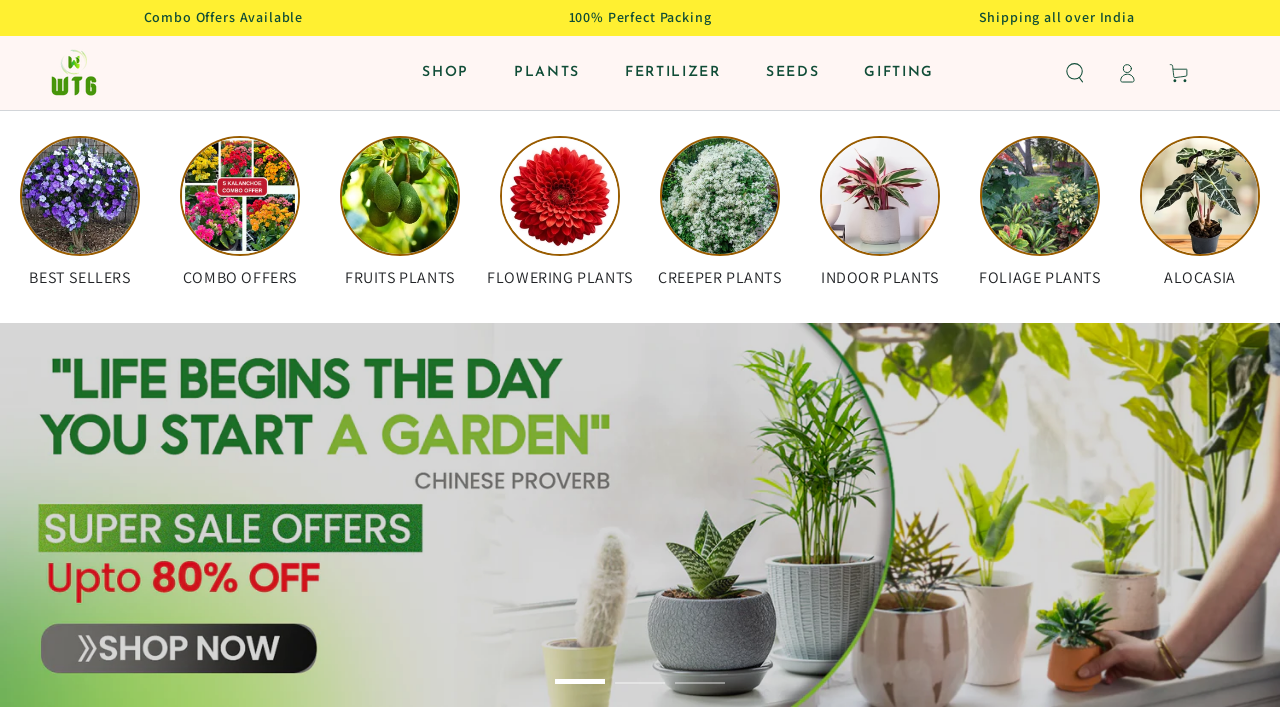

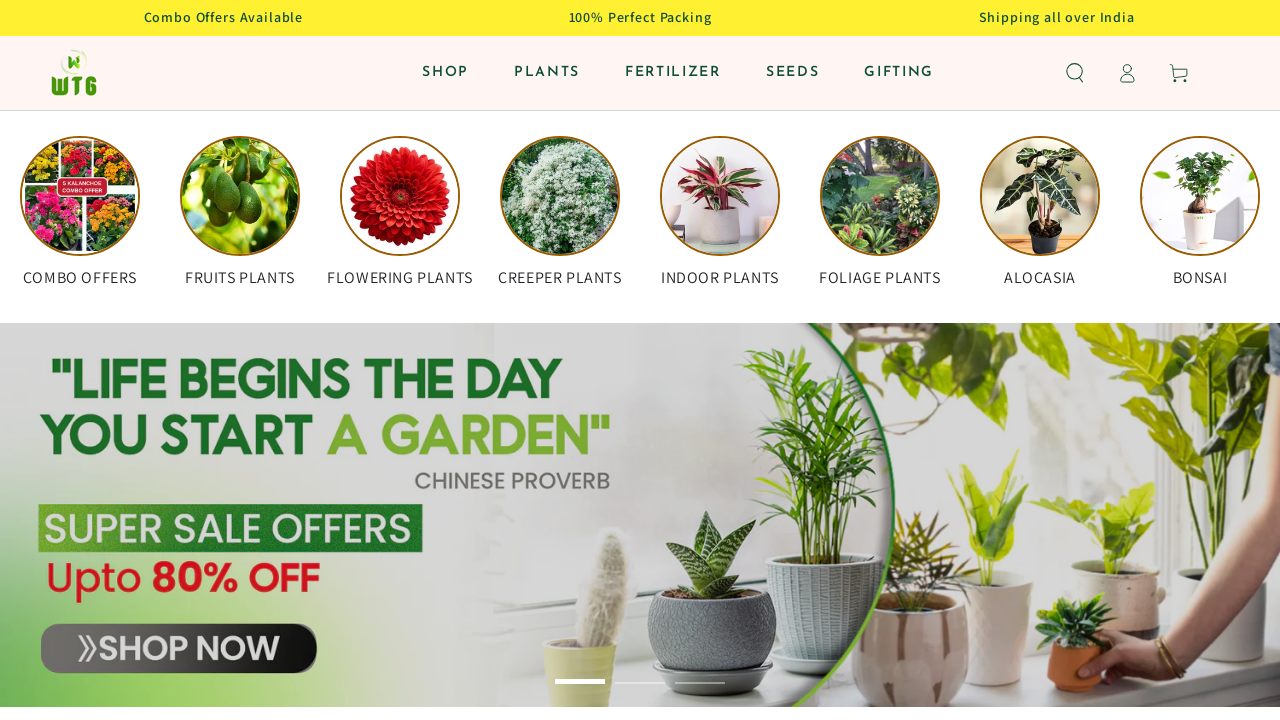